Tests drag and drop functionality by navigating to mouse actions section and dragging items to their respective categories

Starting URL: https://demoapps.qspiders.com/ui?scenario=1

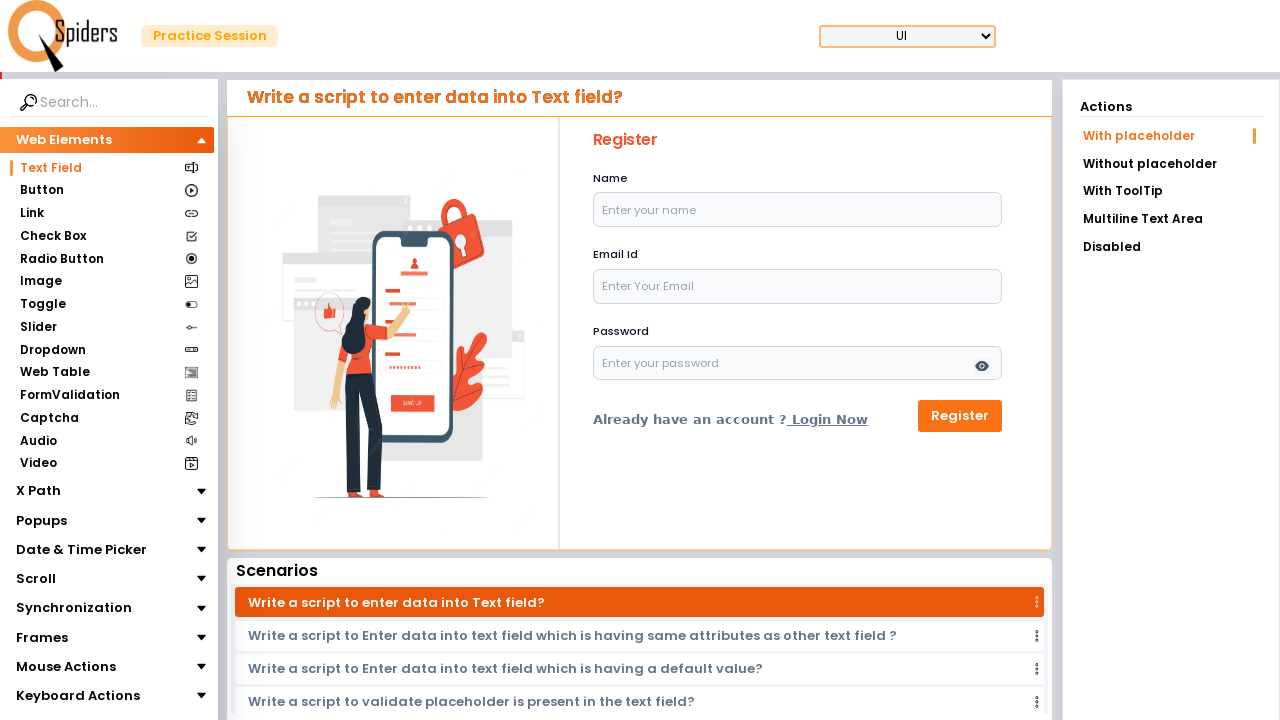

Clicked on Mouse Actions section at (66, 667) on xpath=//section[text()='Mouse Actions']
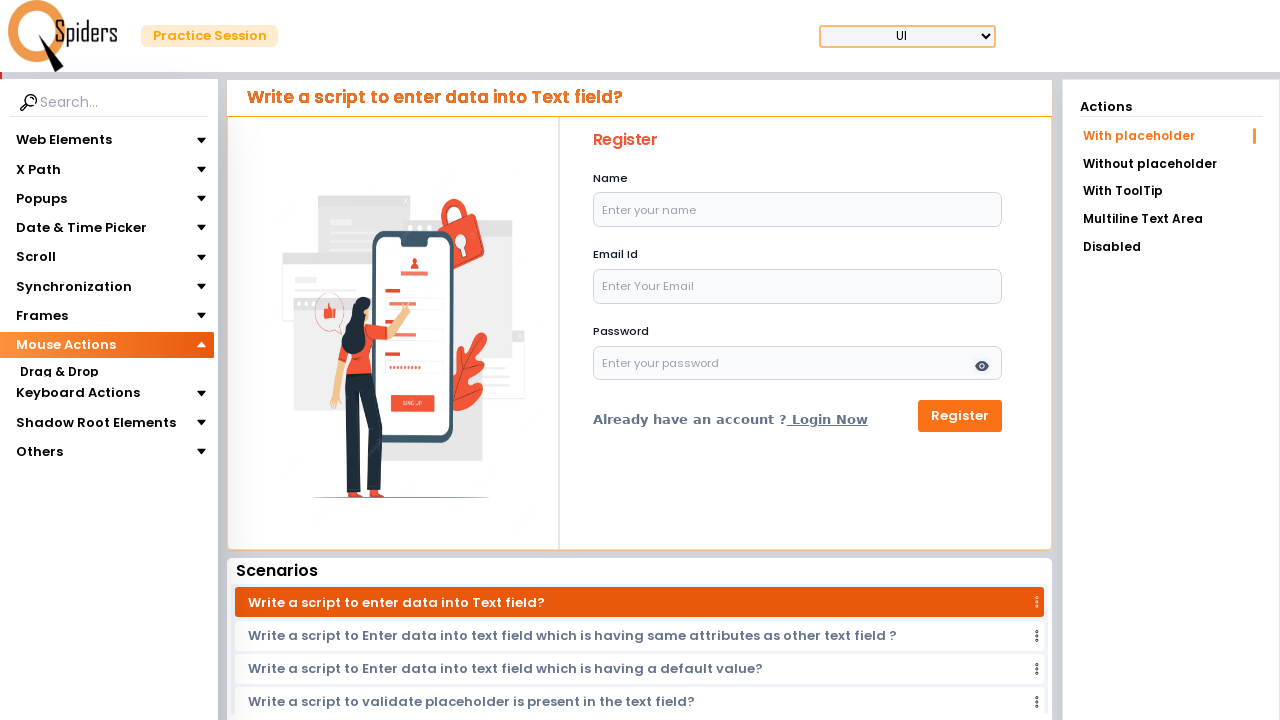

Clicked on Drag & Drop section at (59, 373) on xpath=//section[text()='Drag & Drop']
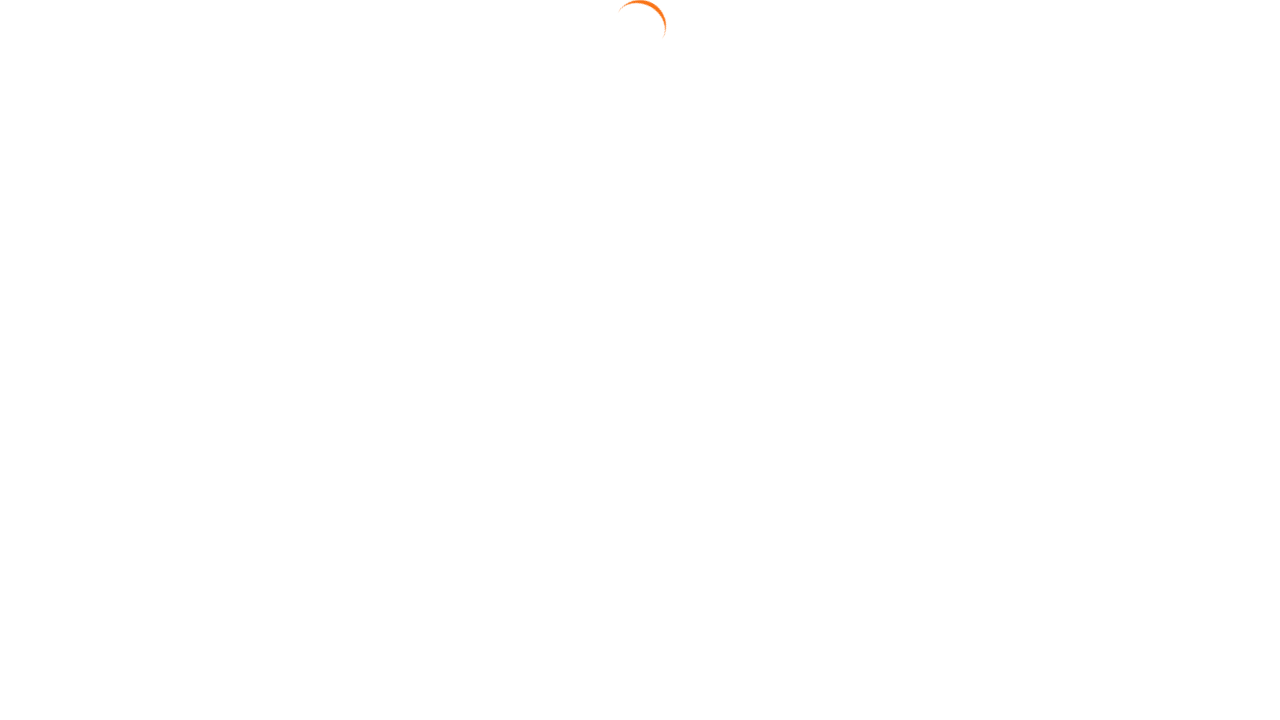

Clicked on Drag Position link at (1171, 193) on xpath=//a[text()='Drag Position']
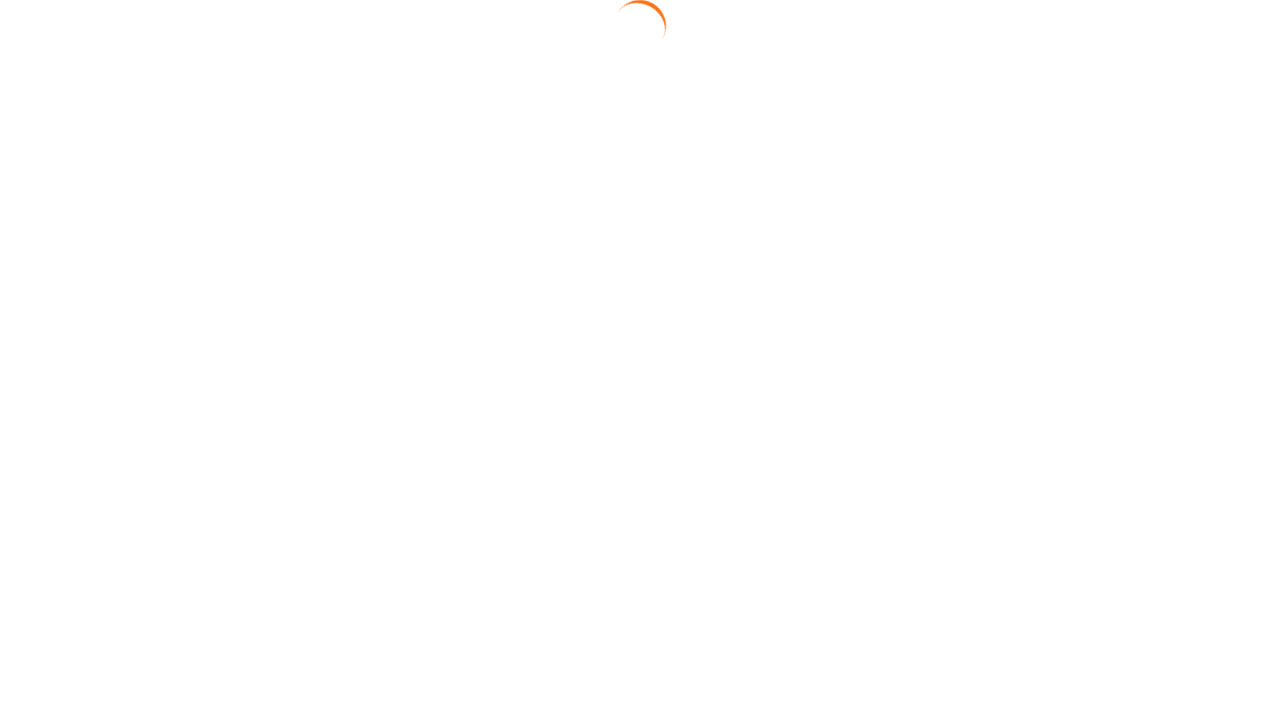

Drag elements loaded - Laptop Charger is visible
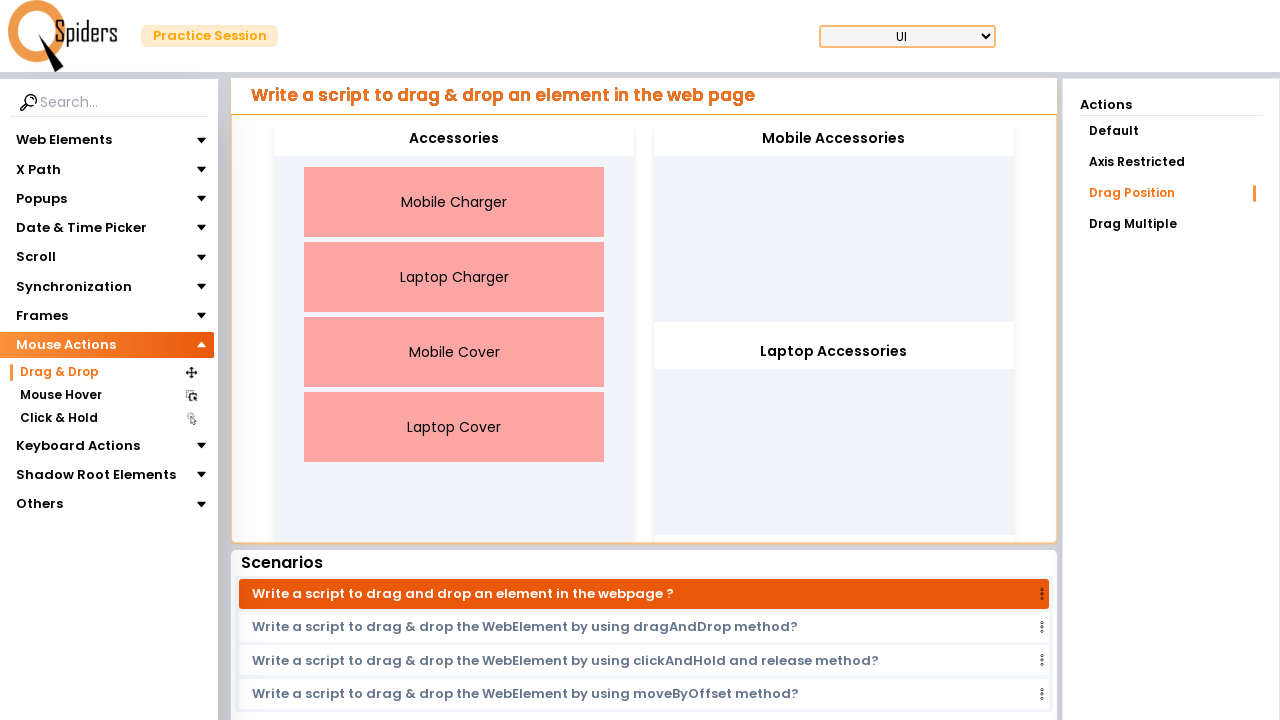

Dragged Laptop Charger to Laptop Accessories category at (834, 352)
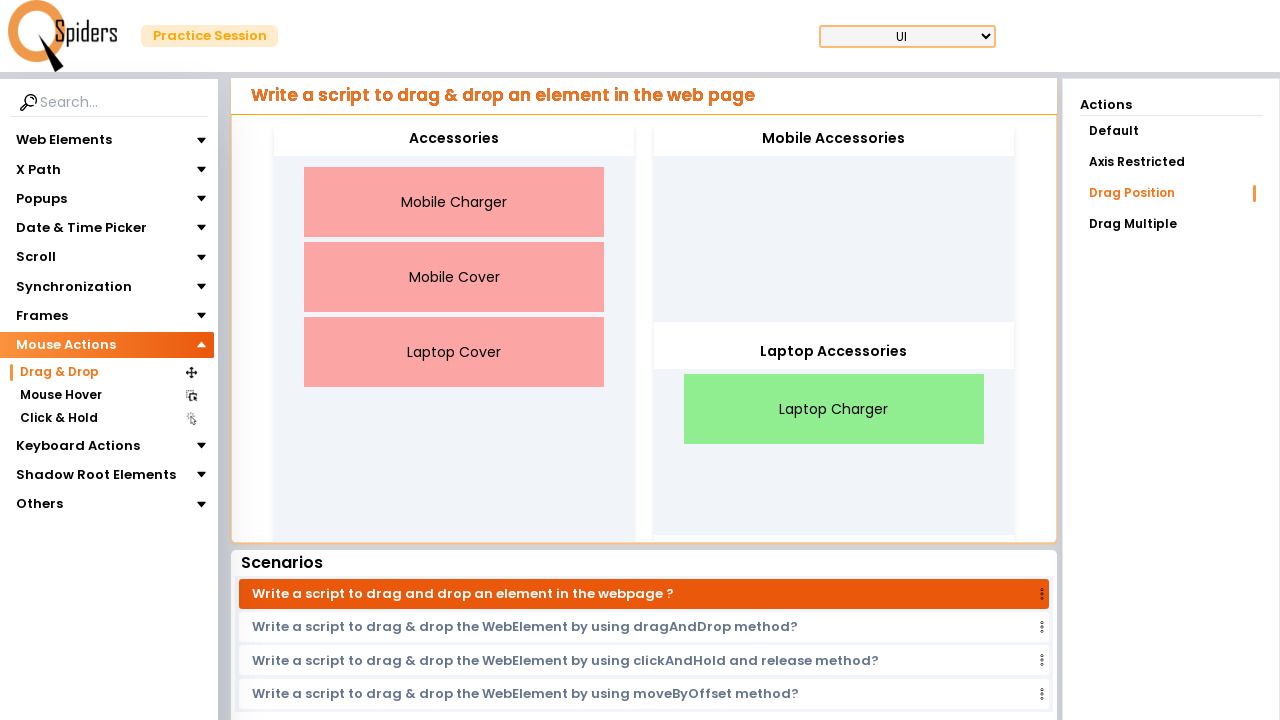

Dragged Mobile Charger to Mobile Accessories category at (834, 139)
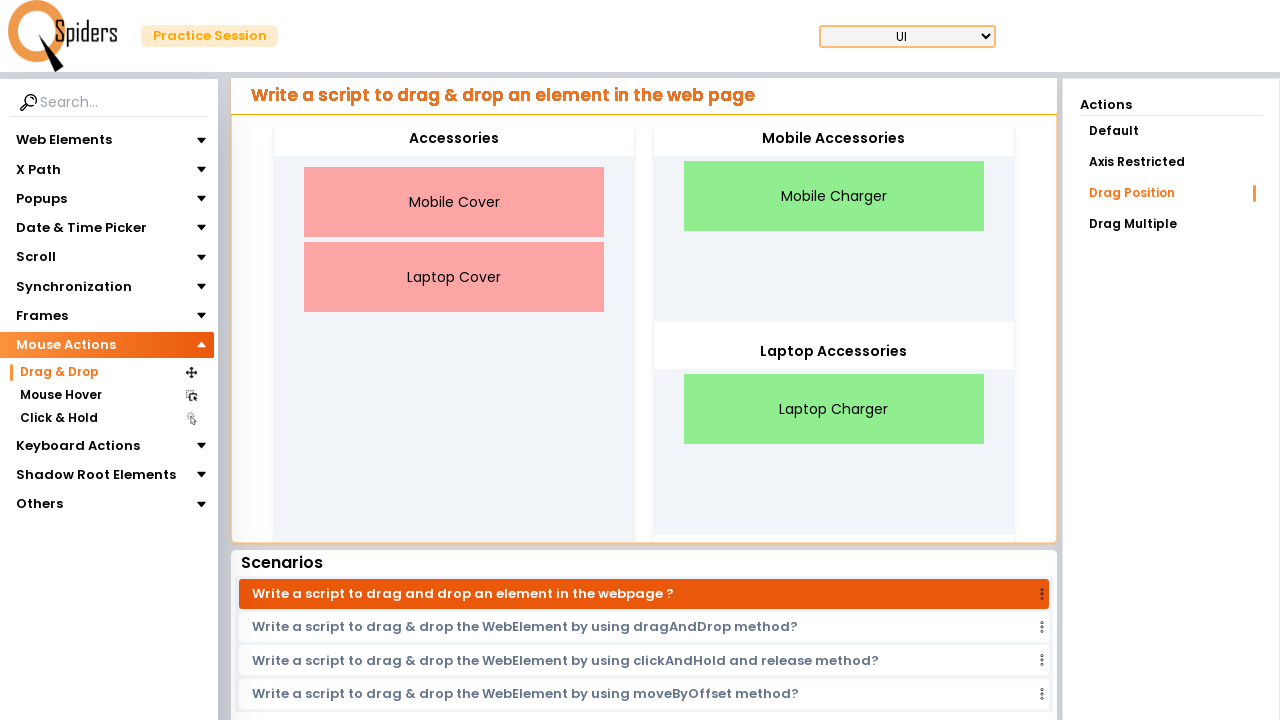

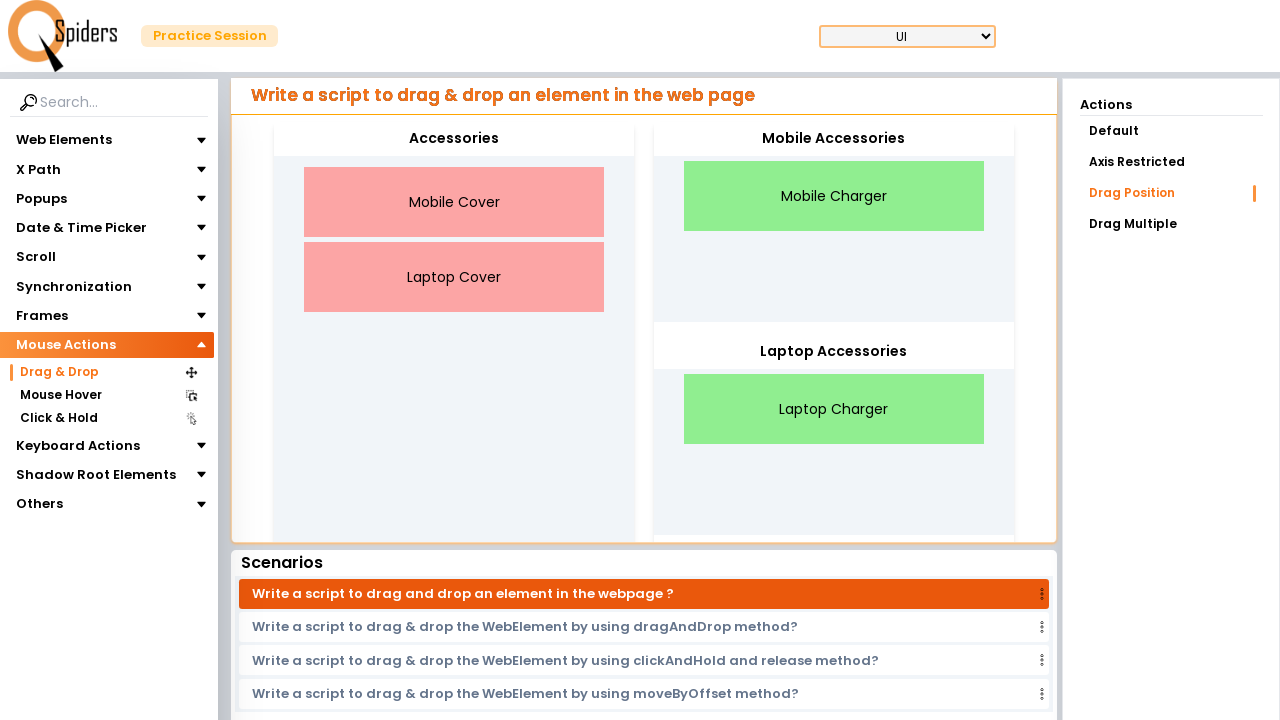